Navigates to the challenging DOM page on the-internet test site and verifies the page title

Starting URL: http://the-internet.herokuapp.com/challenging_dom

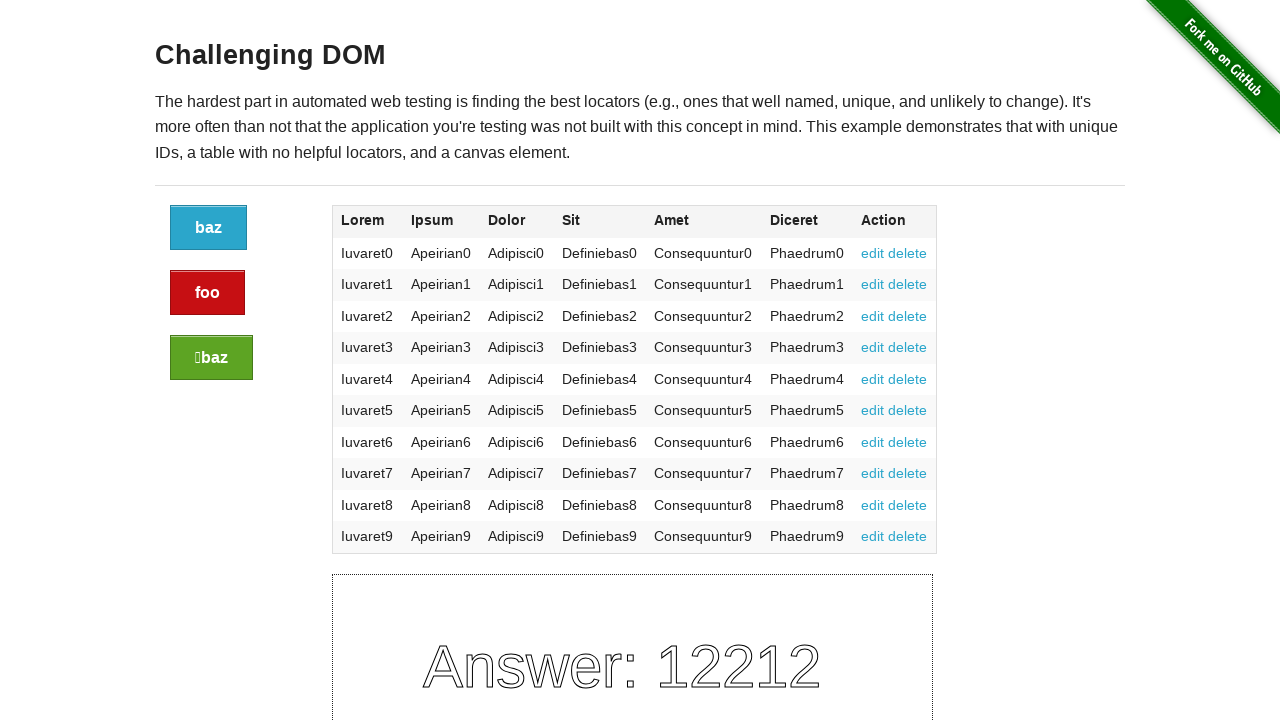

Navigated to the challenging DOM page
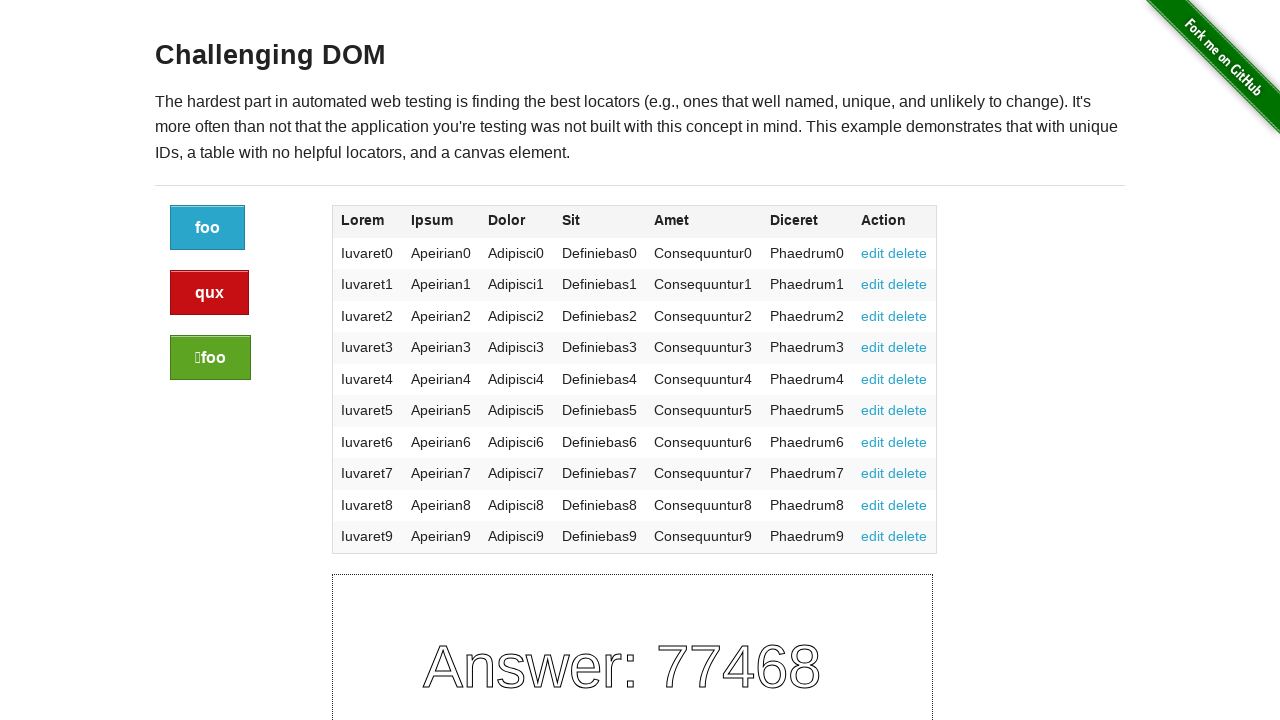

Retrieved page title
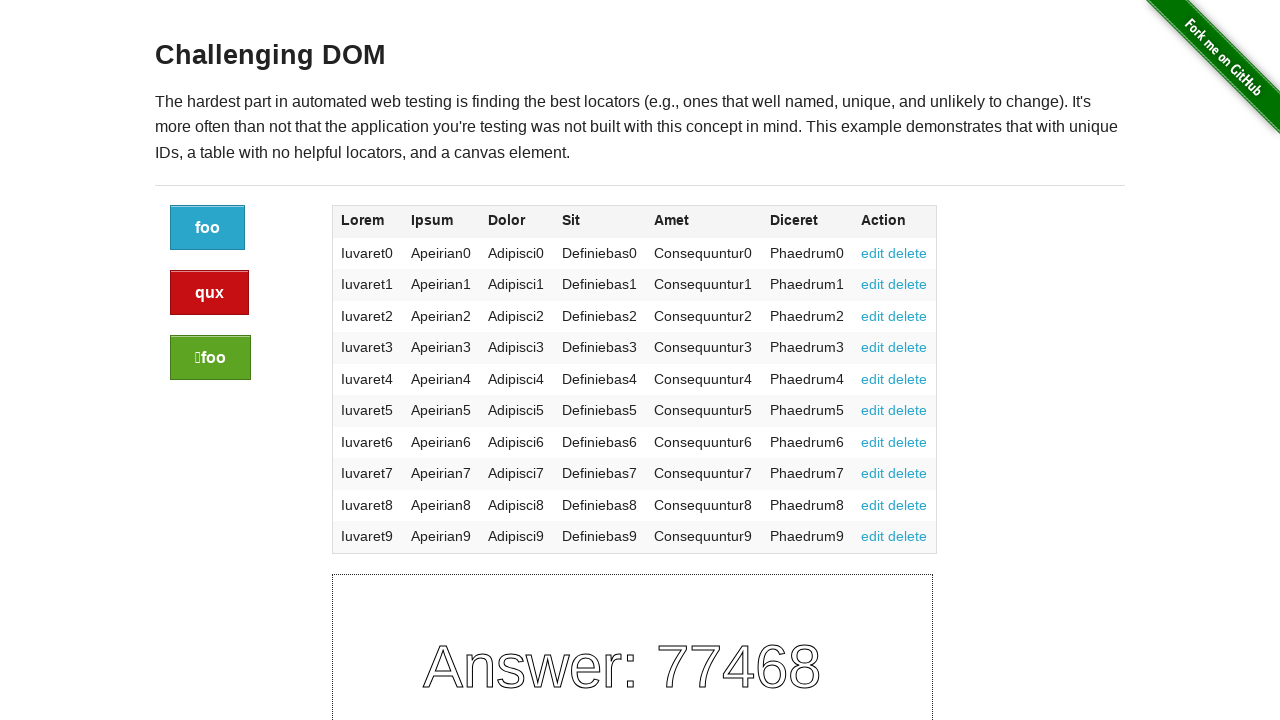

Verified page title is 'The Internet'
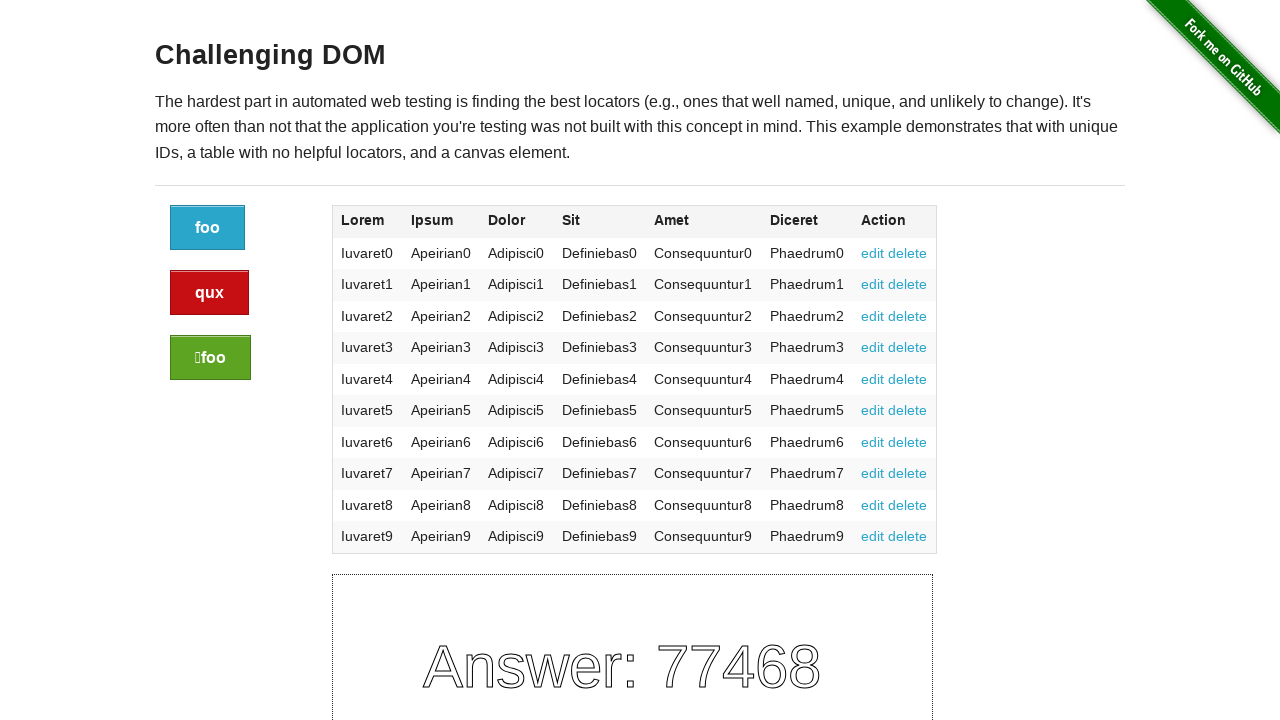

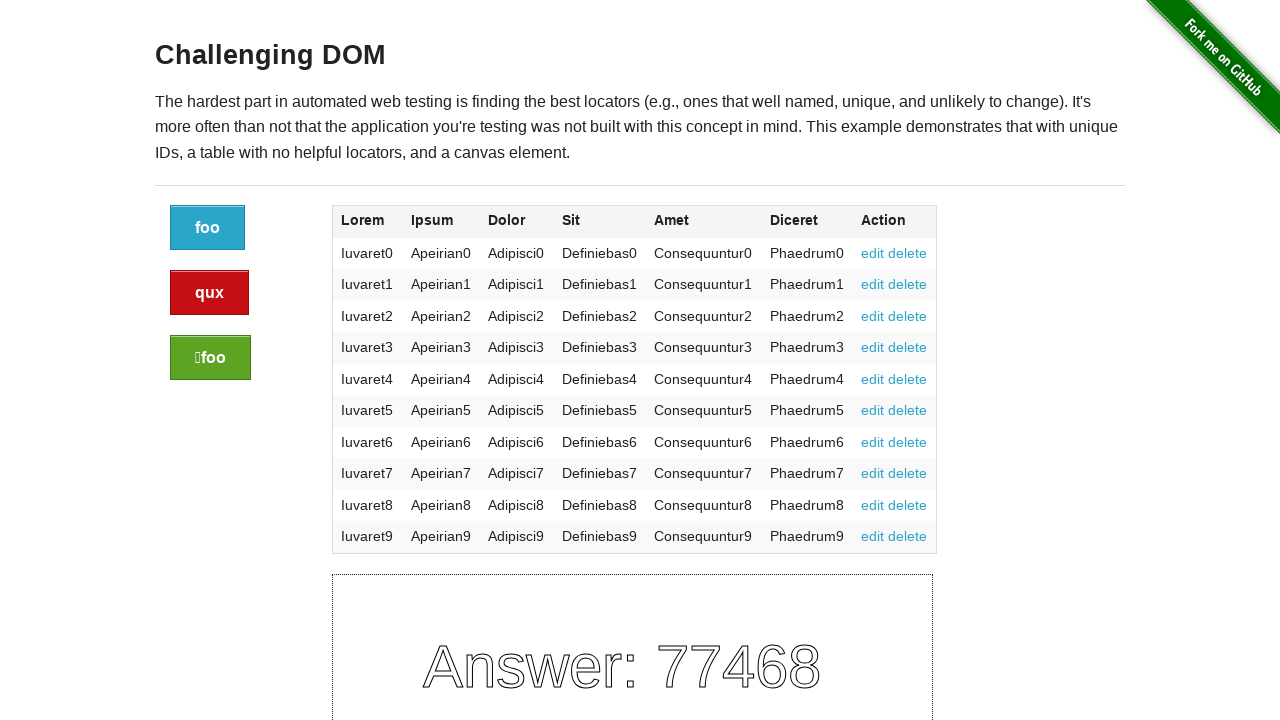